Tests radio button selection by clicking the male option

Starting URL: https://trytestingthis.netlify.app/

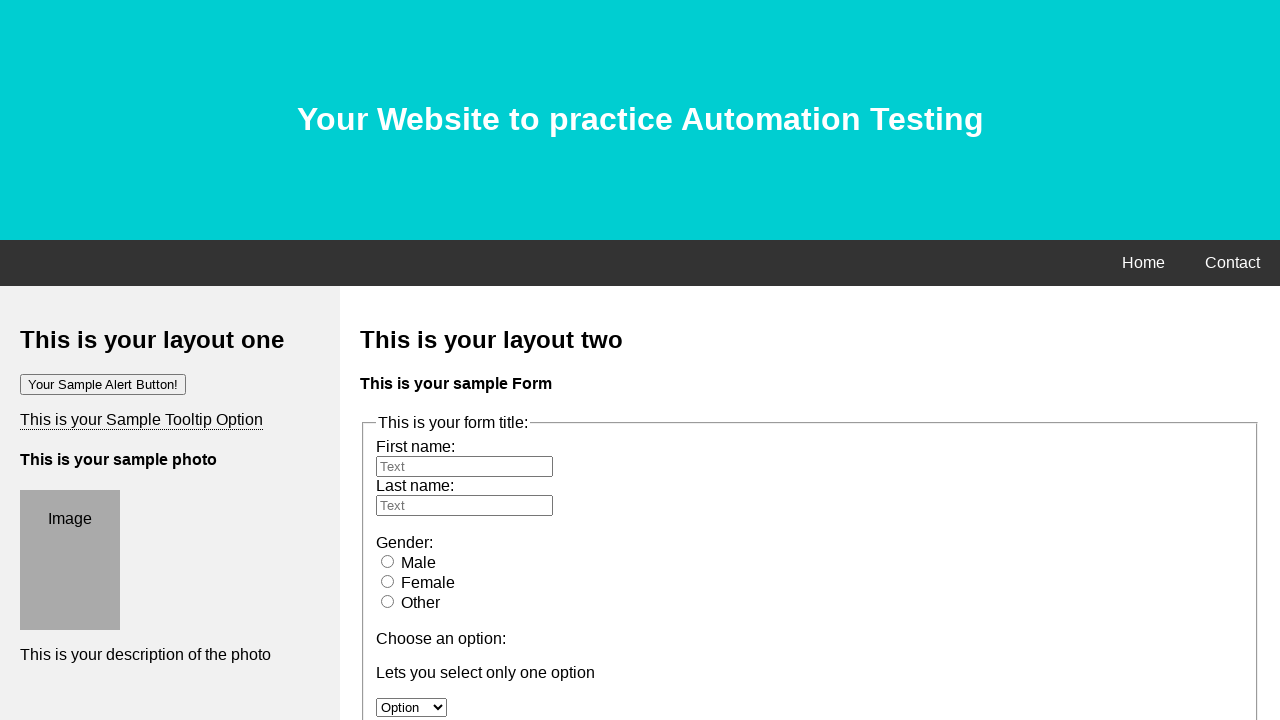

Navigated to https://trytestingthis.netlify.app/
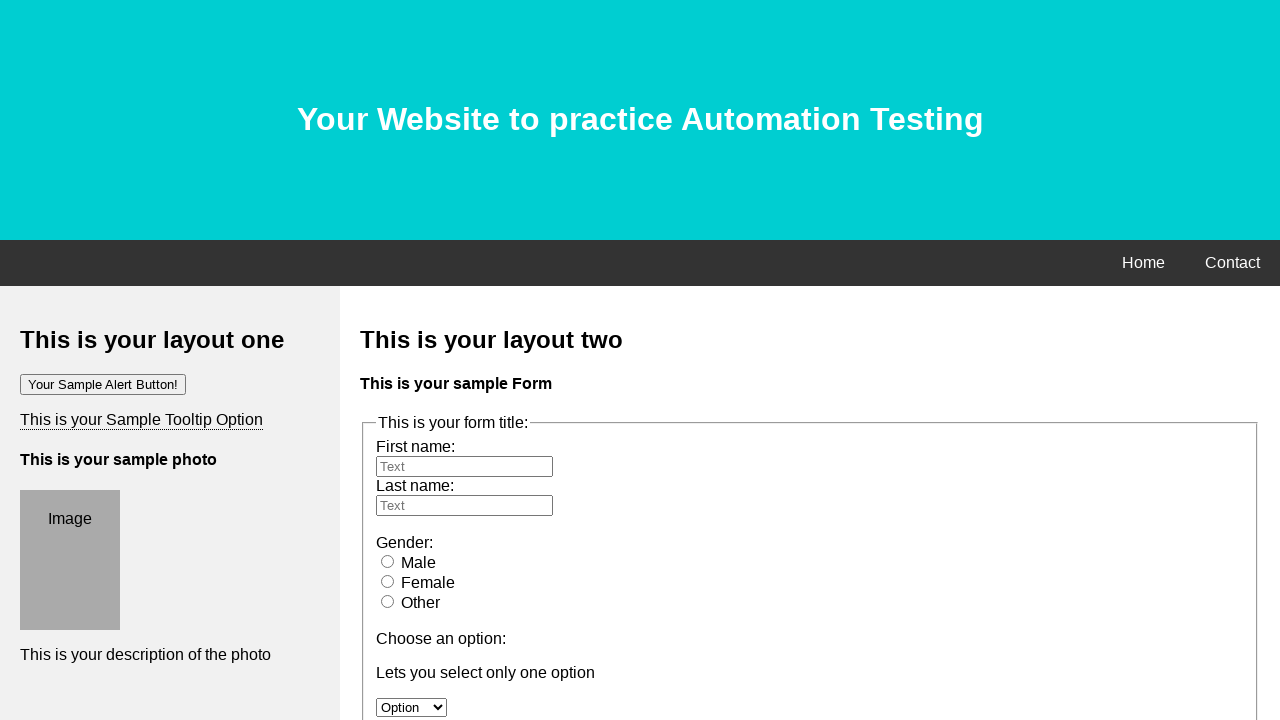

Clicked male radio button option at (388, 561) on #male
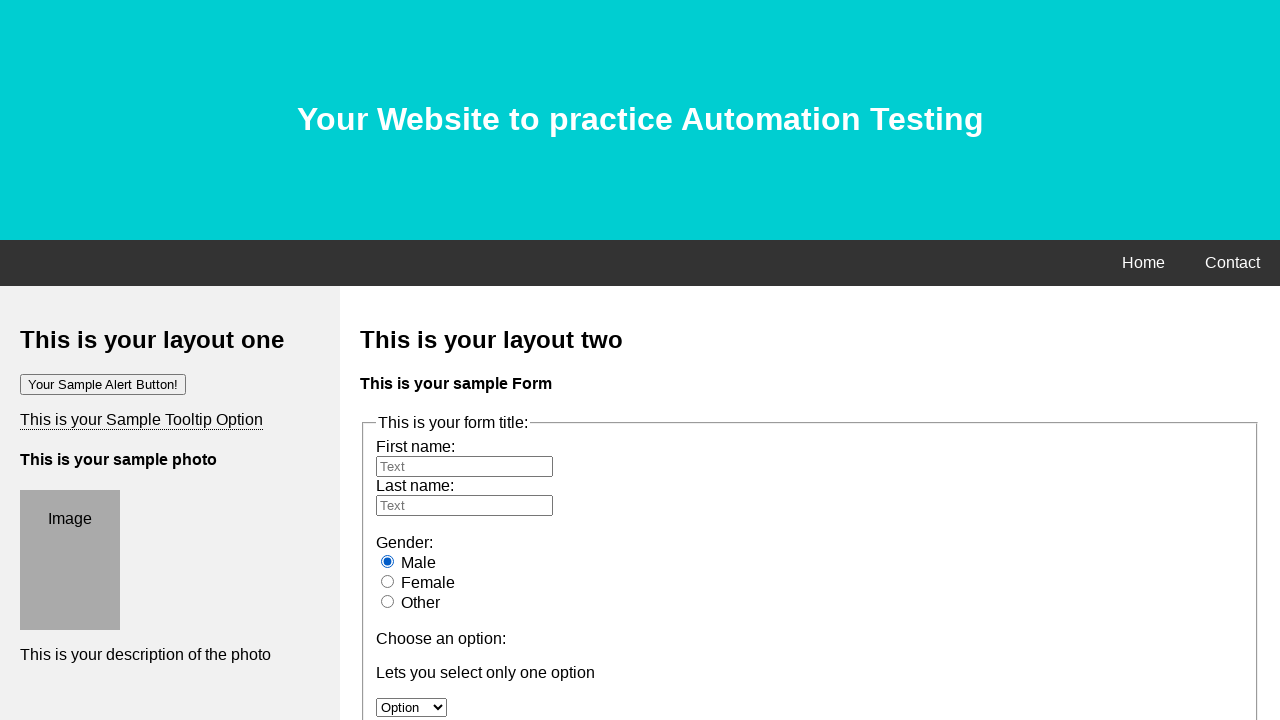

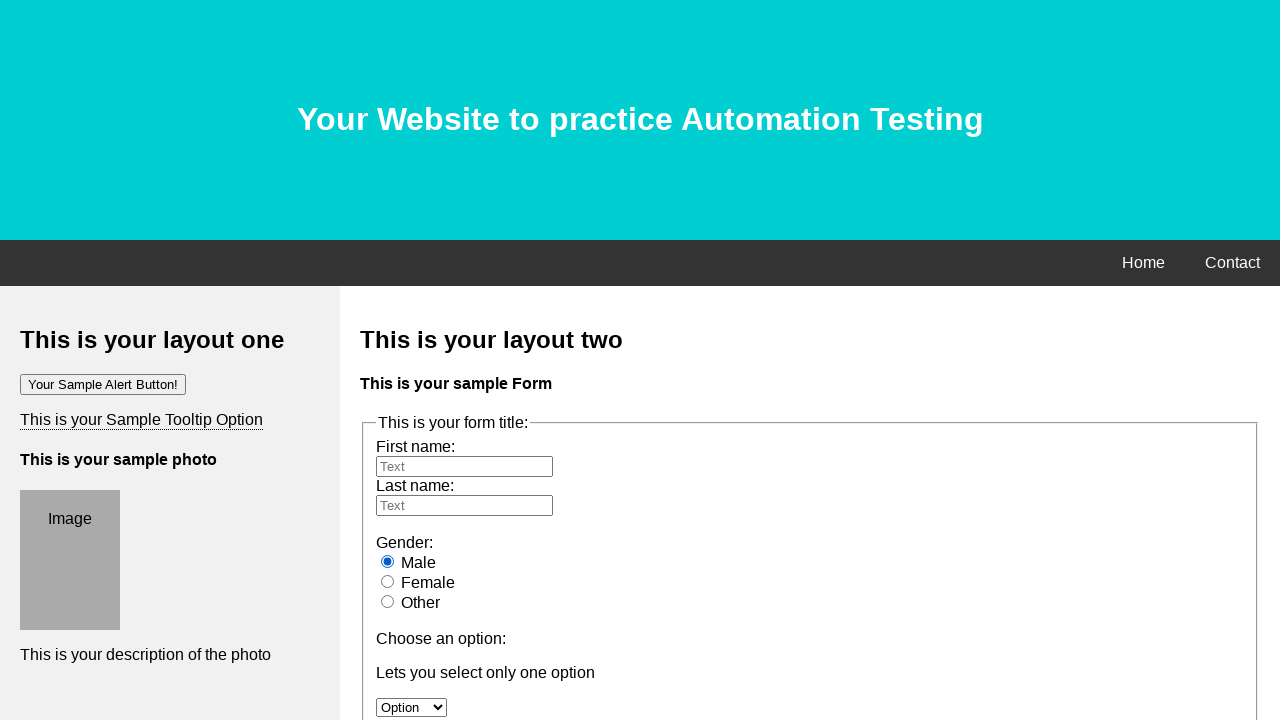